Verifies that the sixth table cell contains the text "Generated password"

Starting URL: http://angel.net/~nic/passwd.sha1.1a.html

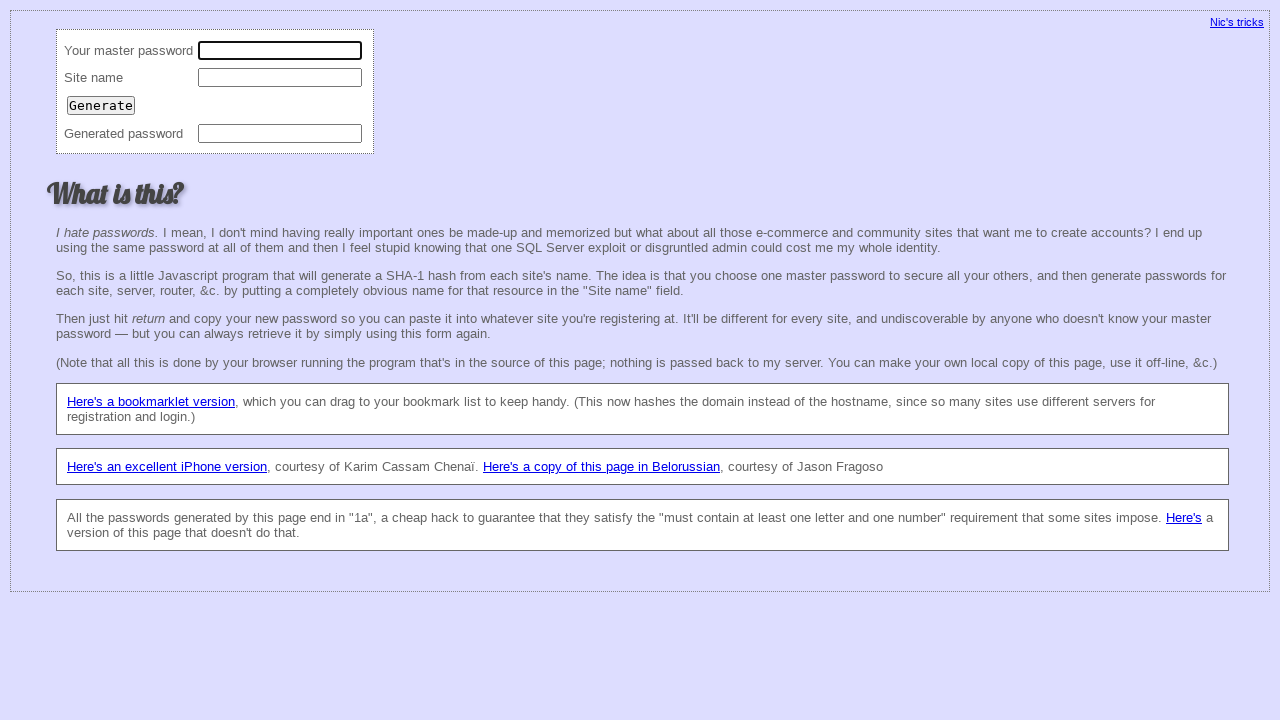

Navigated to password generation page
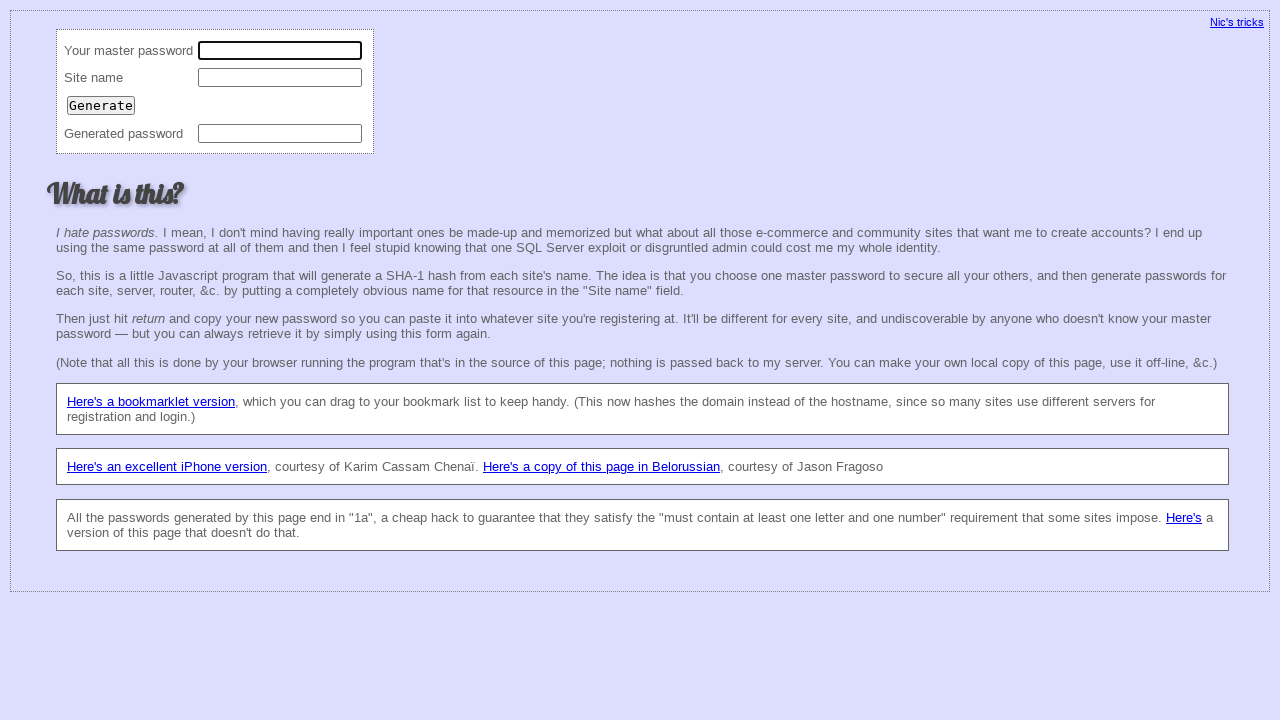

Located the sixth table cell element
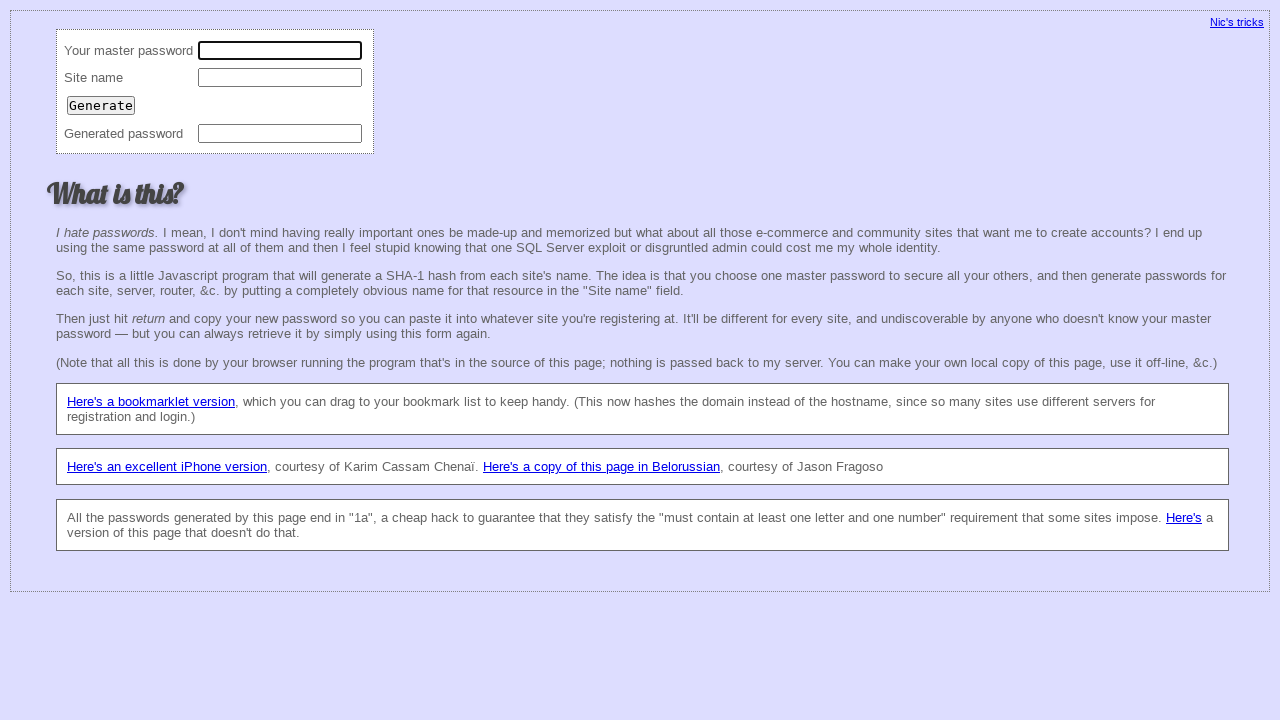

Retrieved text content from sixth table cell
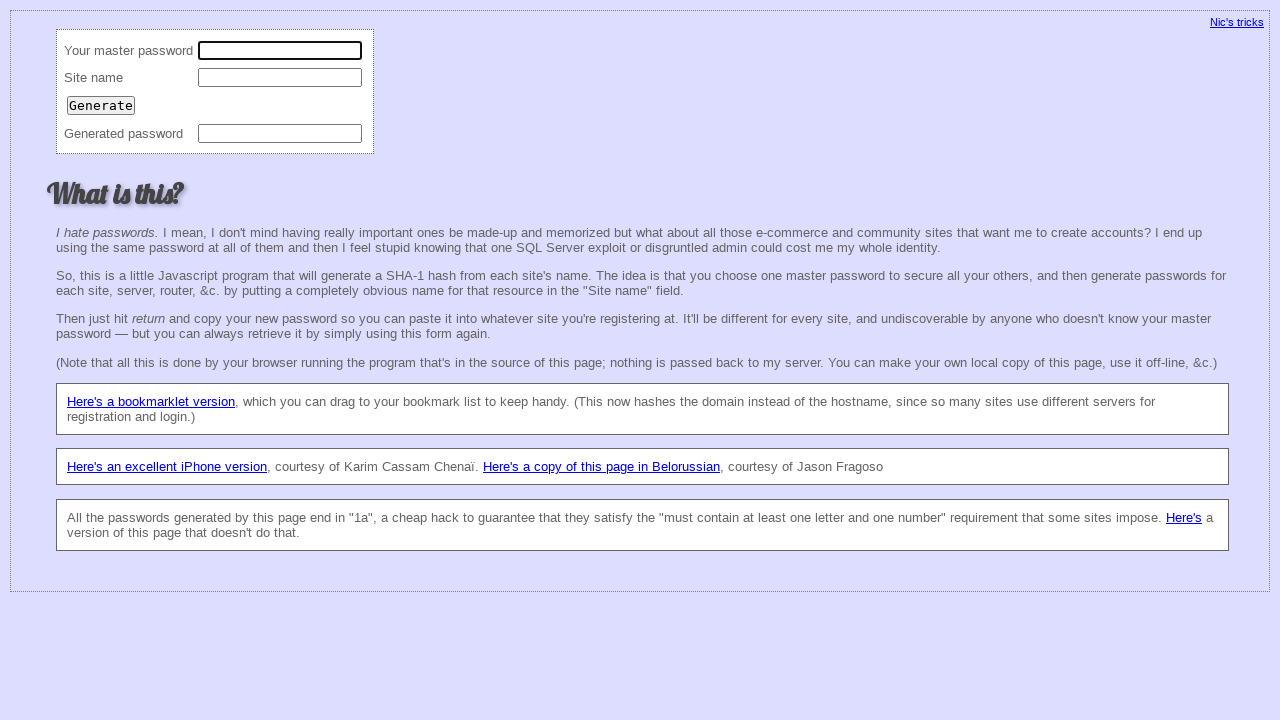

Verified sixth table cell contains 'Generated password'
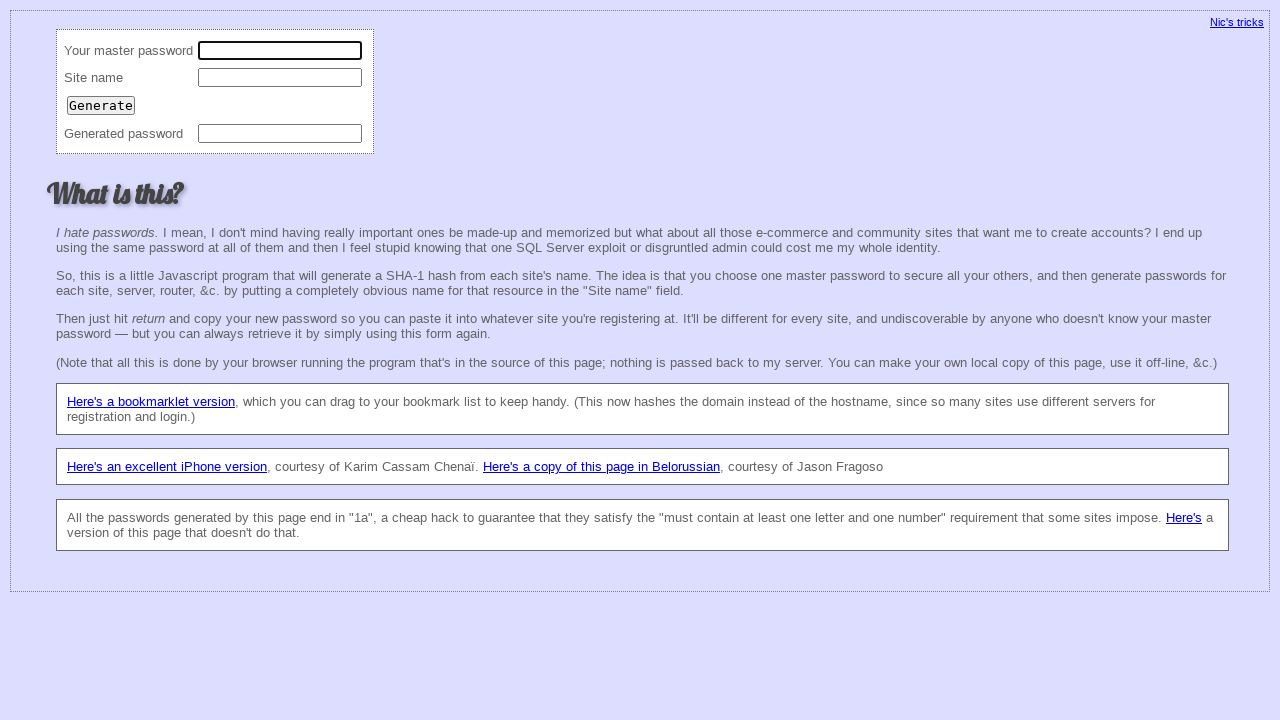

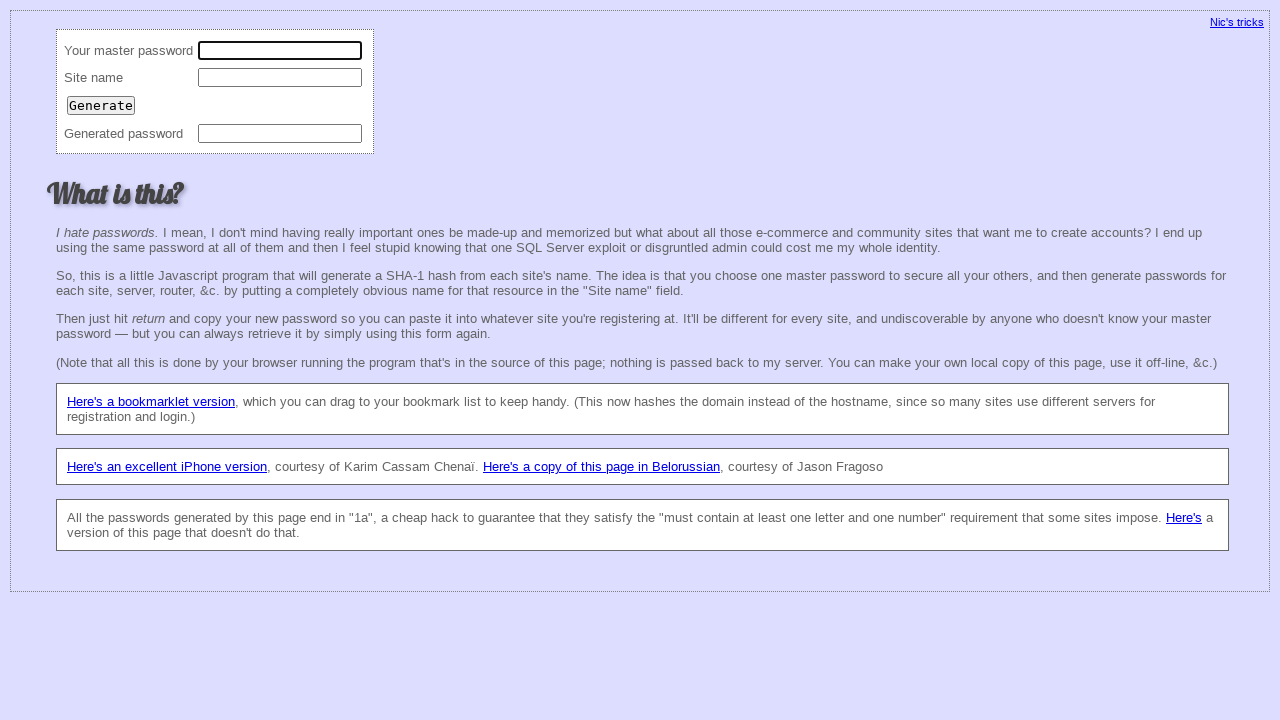